Navigates to testotomasyonu.com and verifies that the page loads correctly by checking the URL

Starting URL: https://www.testotomasyonu.com

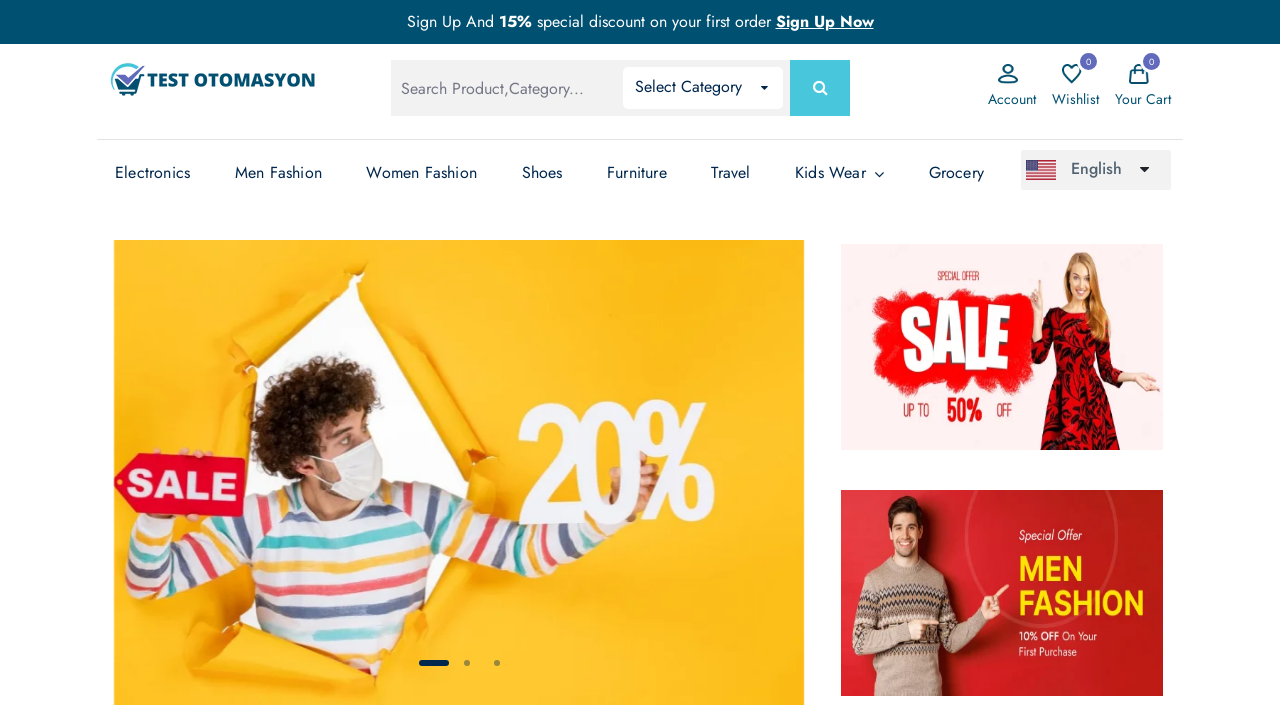

Navigated to https://www.testotomasyonu.com
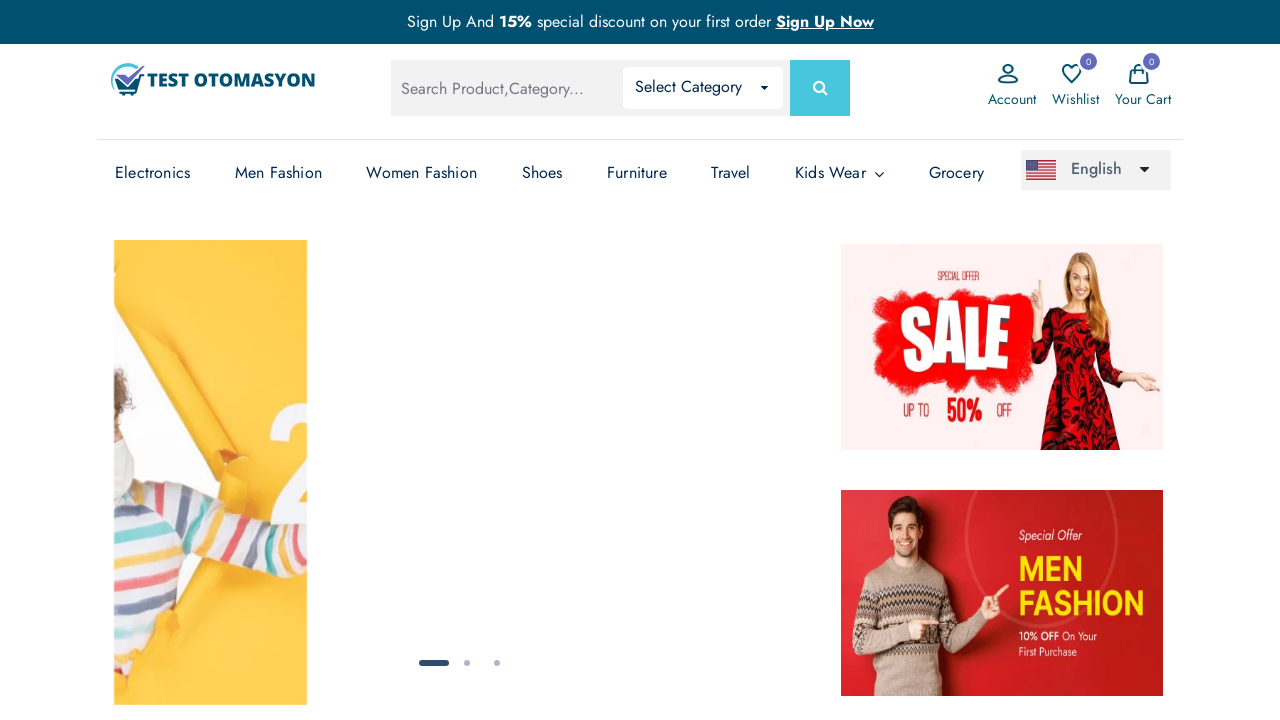

Verified page URL is https://www.testotomasyonu.com/
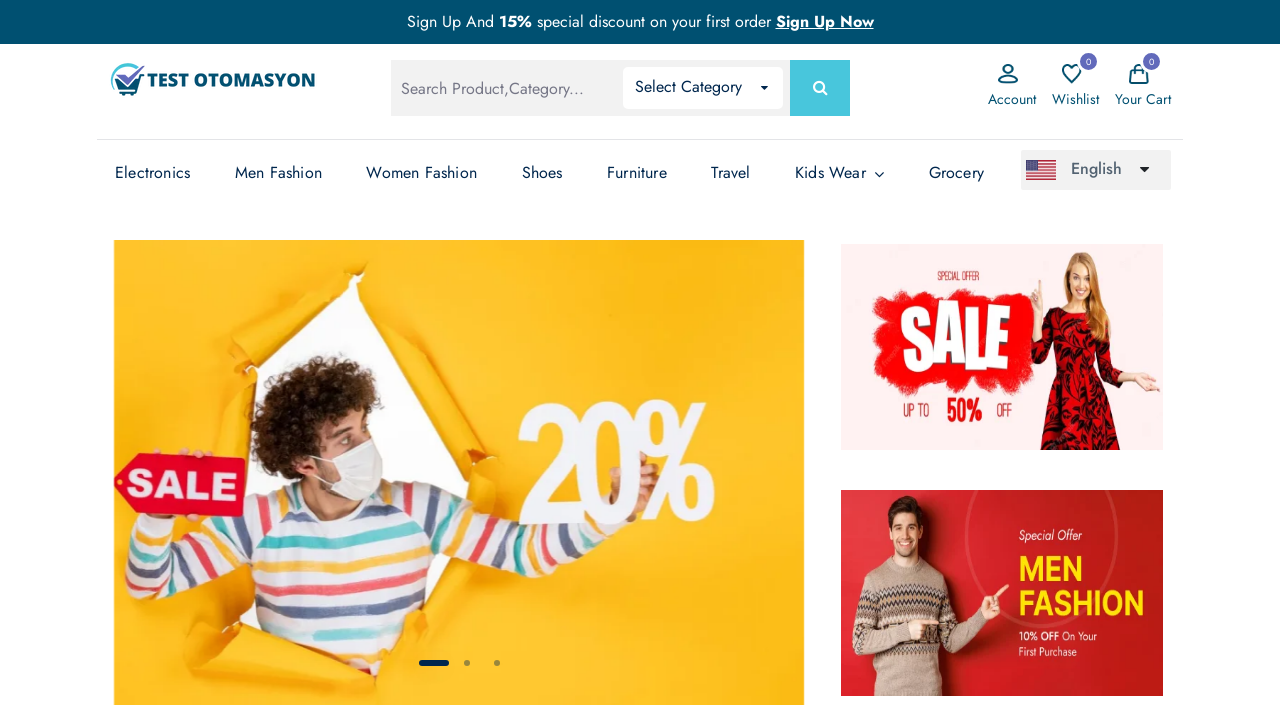

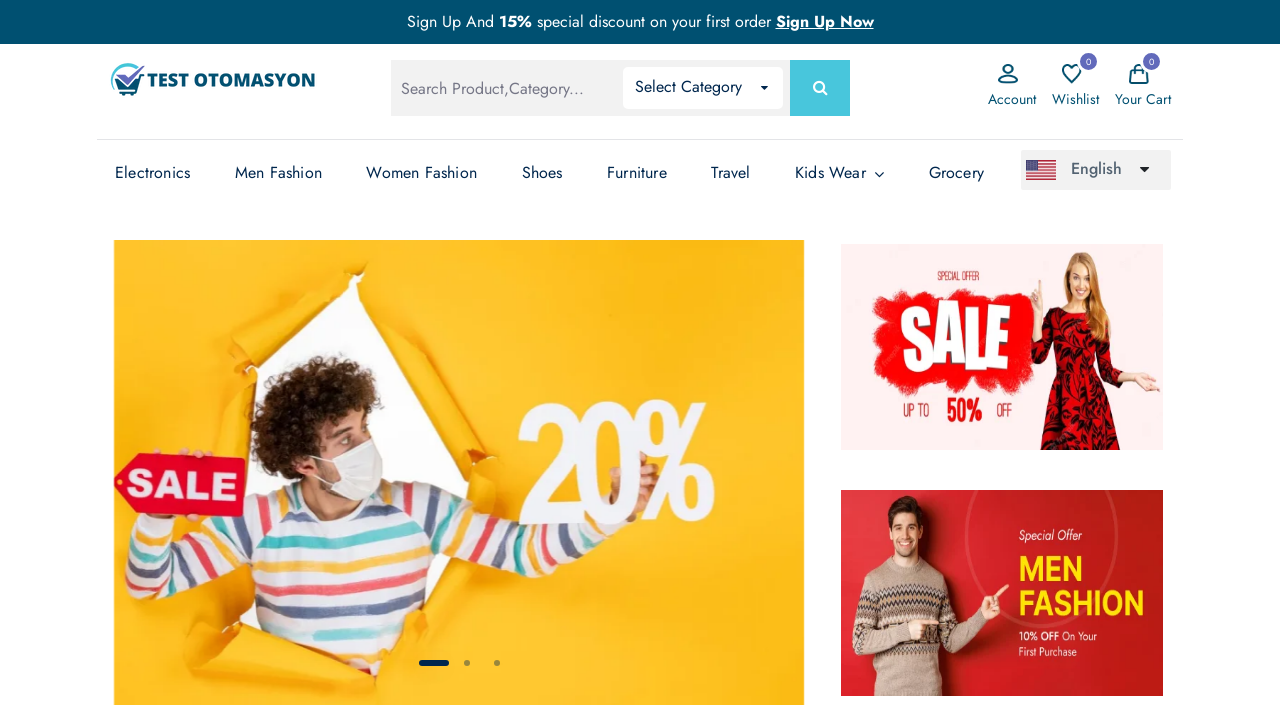